Tests interaction with state and city dropdown elements on a practice automation form by clicking on the dropdowns to expand them.

Starting URL: https://demoqa.com/automation-practice-form/

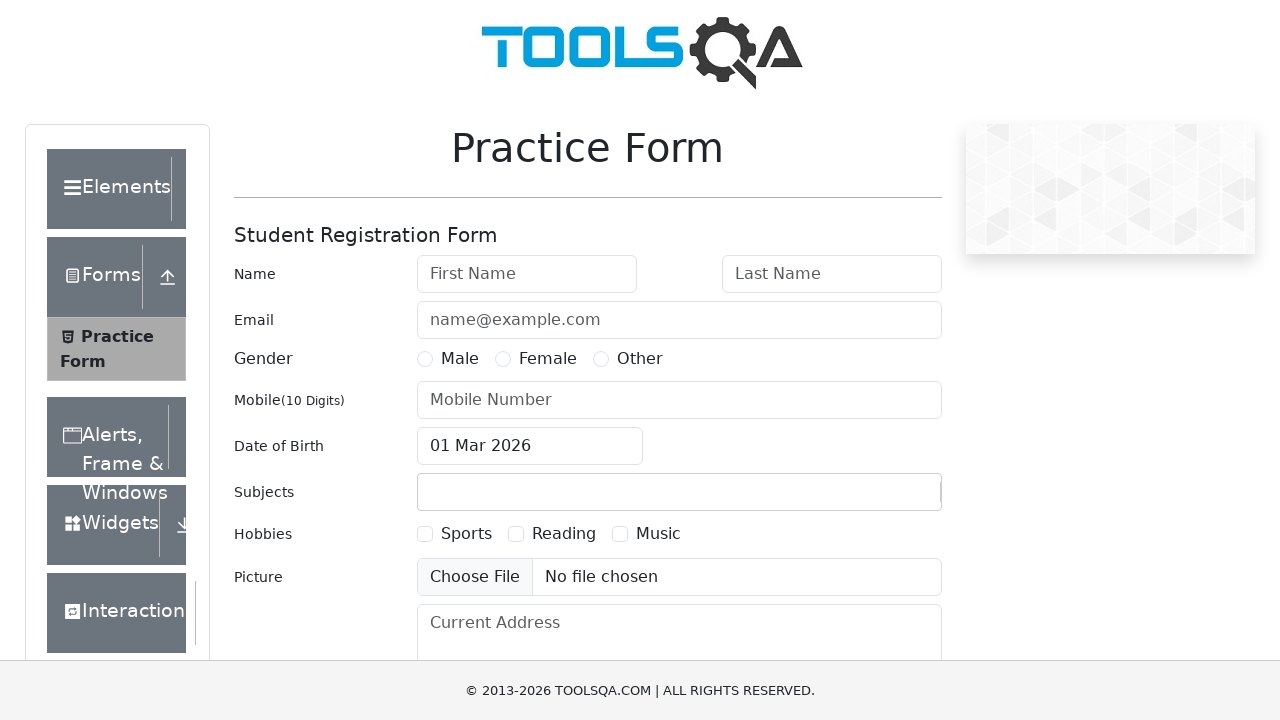

Scrolled down to make state dropdown visible
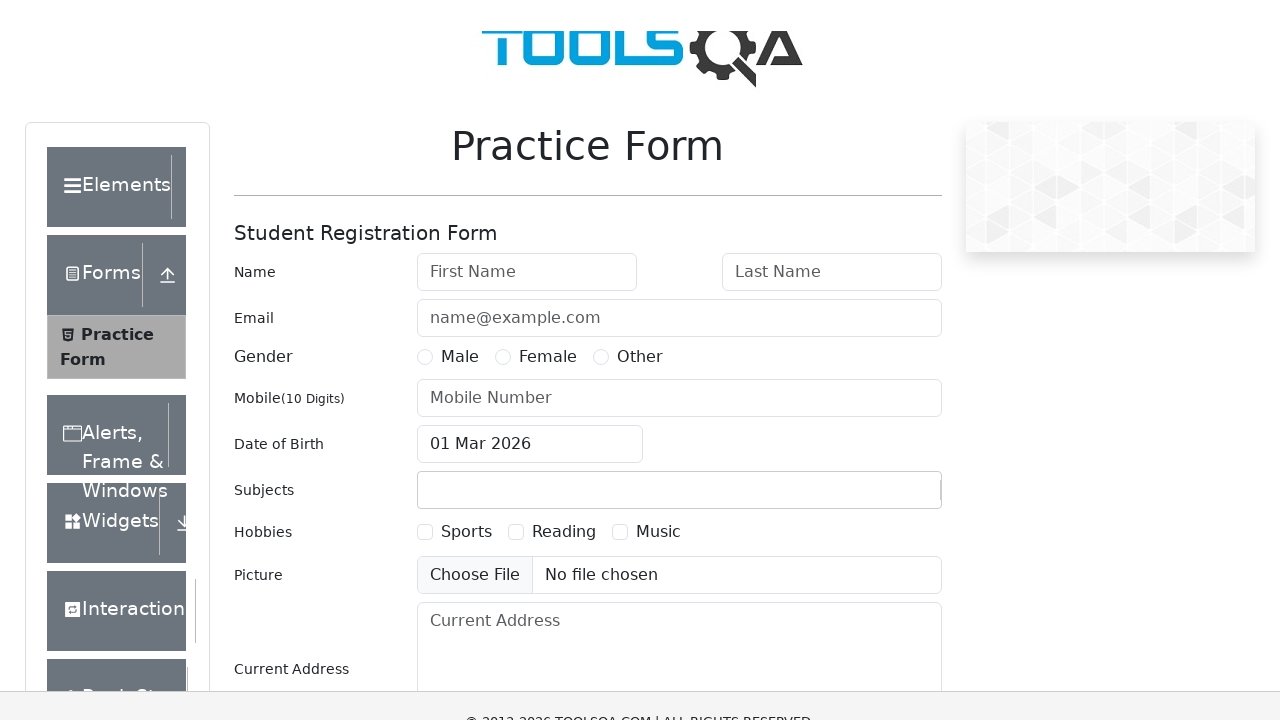

State dropdown selector became available
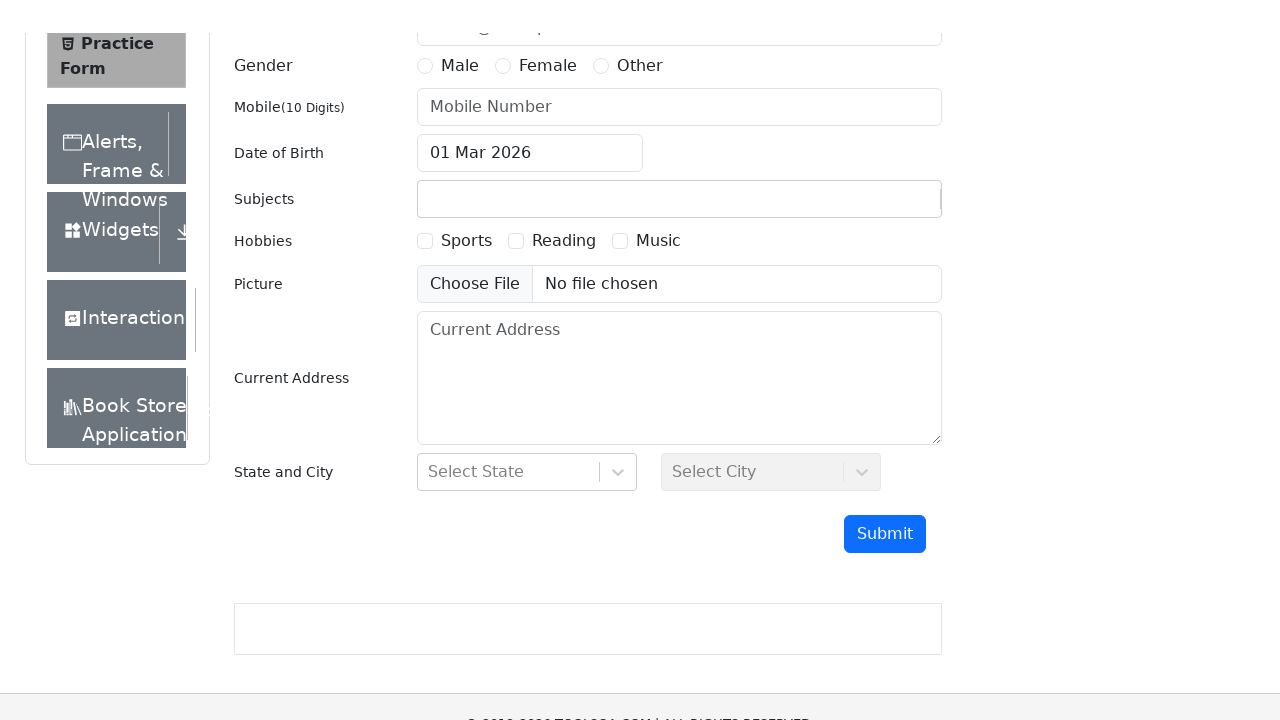

Clicked on state dropdown to expand it at (527, 437) on #state
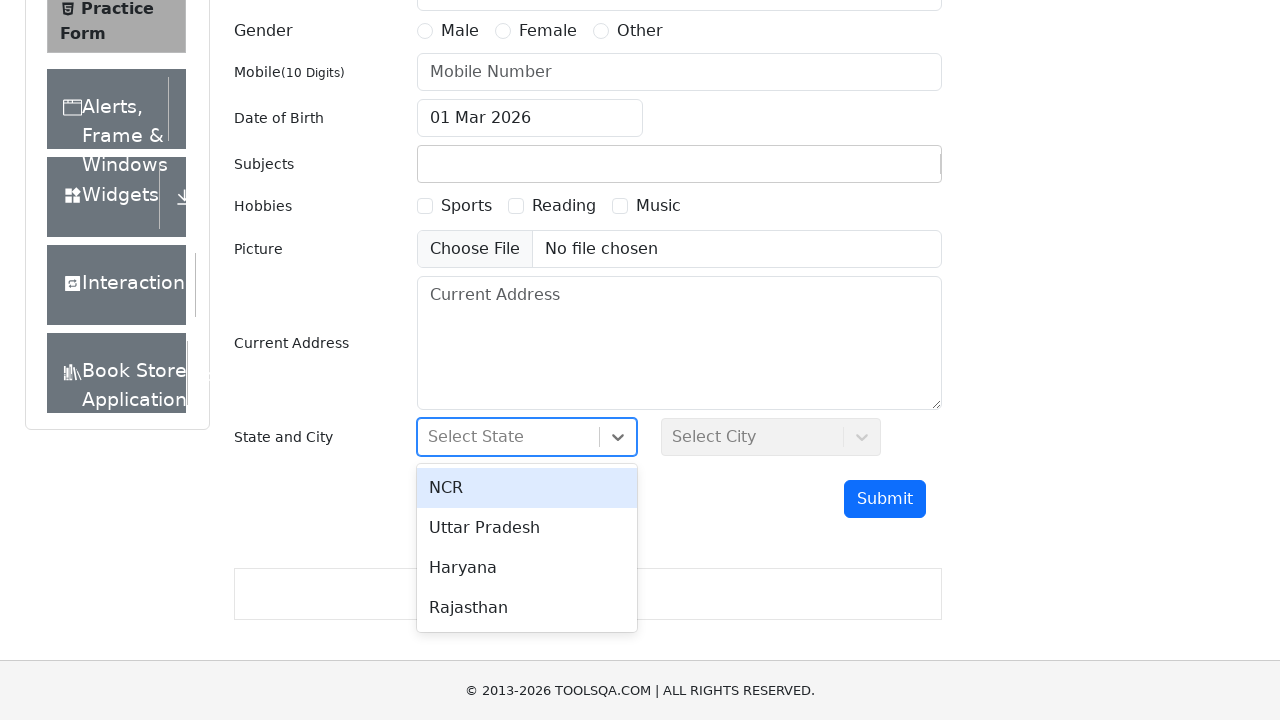

Selected NCR from state dropdown options at (527, 488) on div[id='react-select-3-option-0']
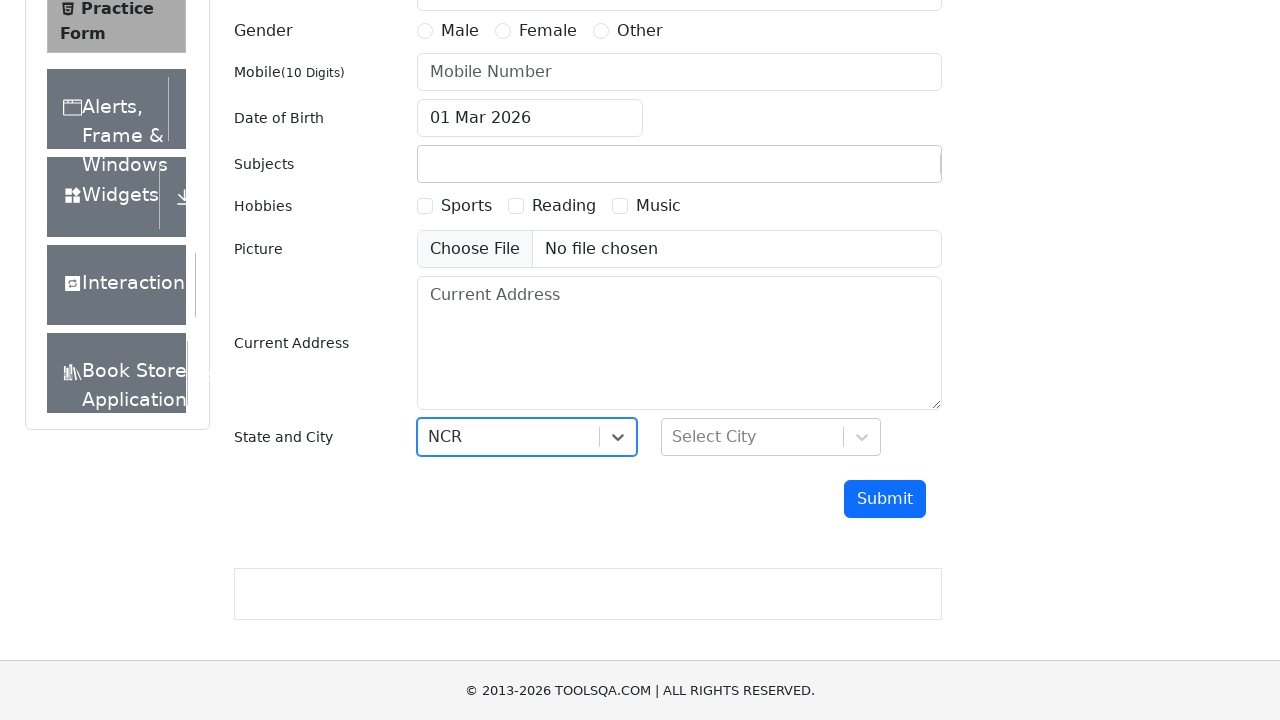

City dropdown selector became available
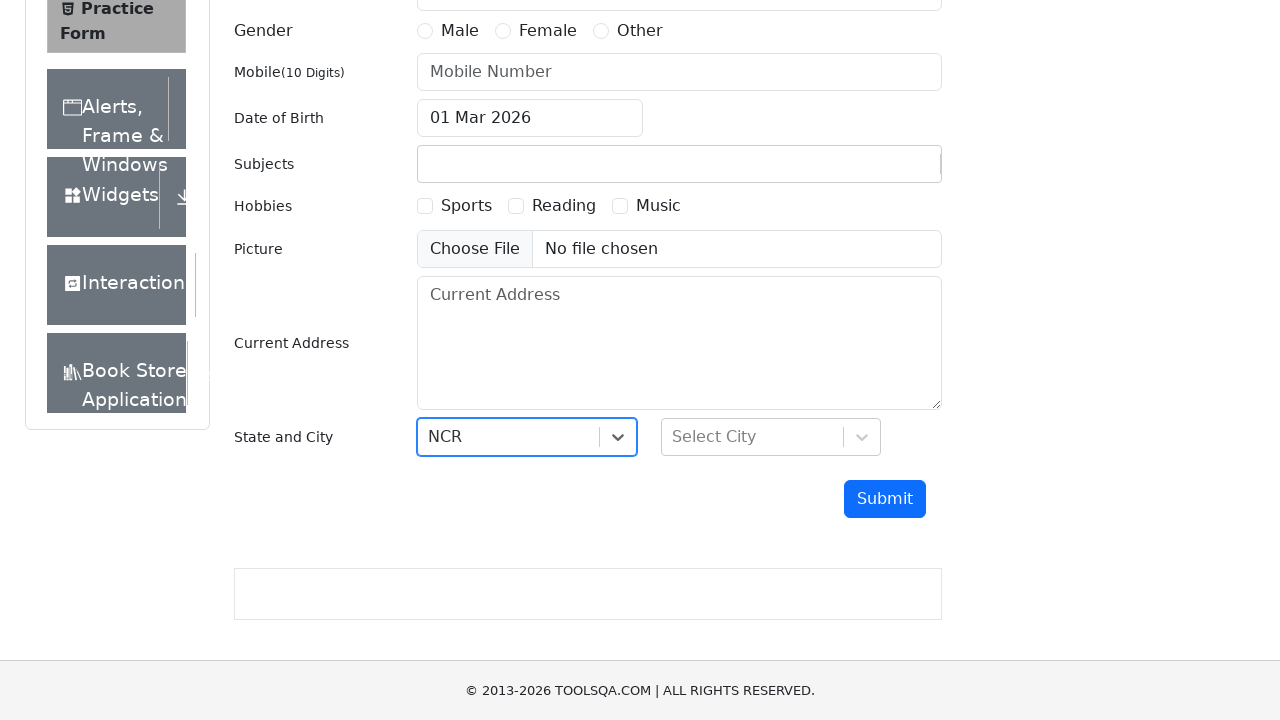

Clicked on city dropdown to expand it at (771, 437) on #city
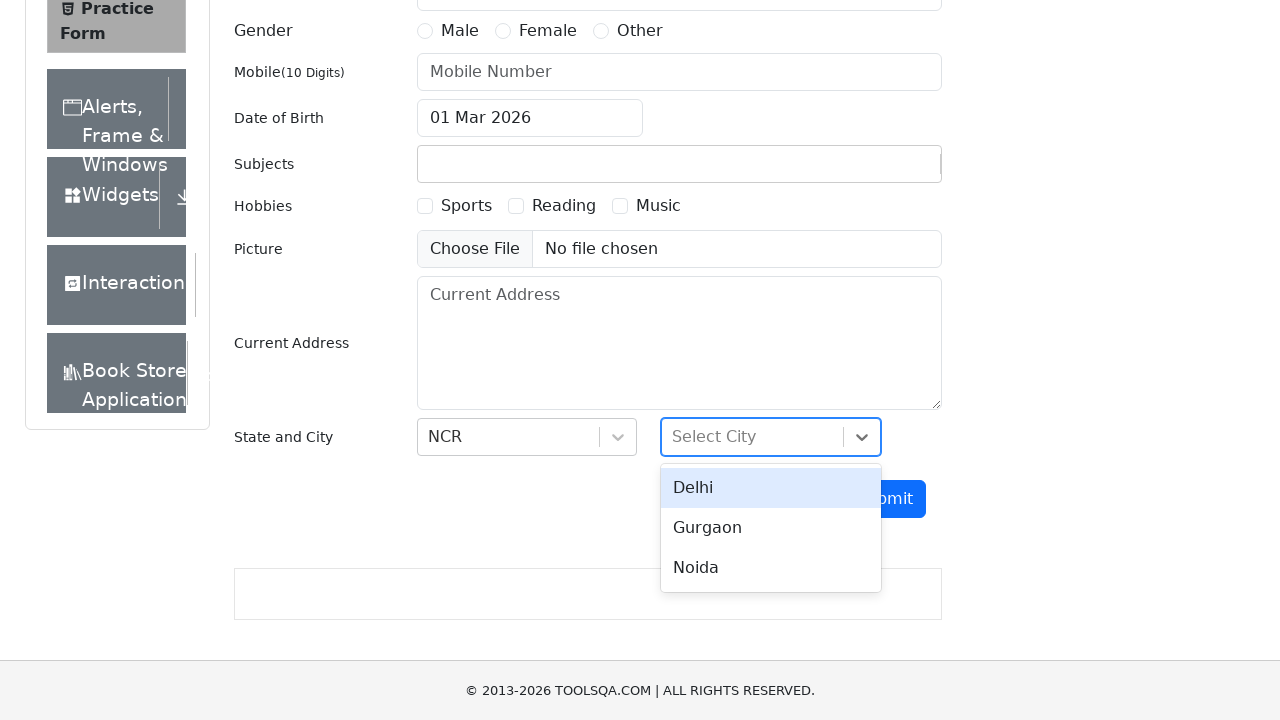

Selected first city option from dropdown at (771, 488) on div[id='react-select-4-option-0']
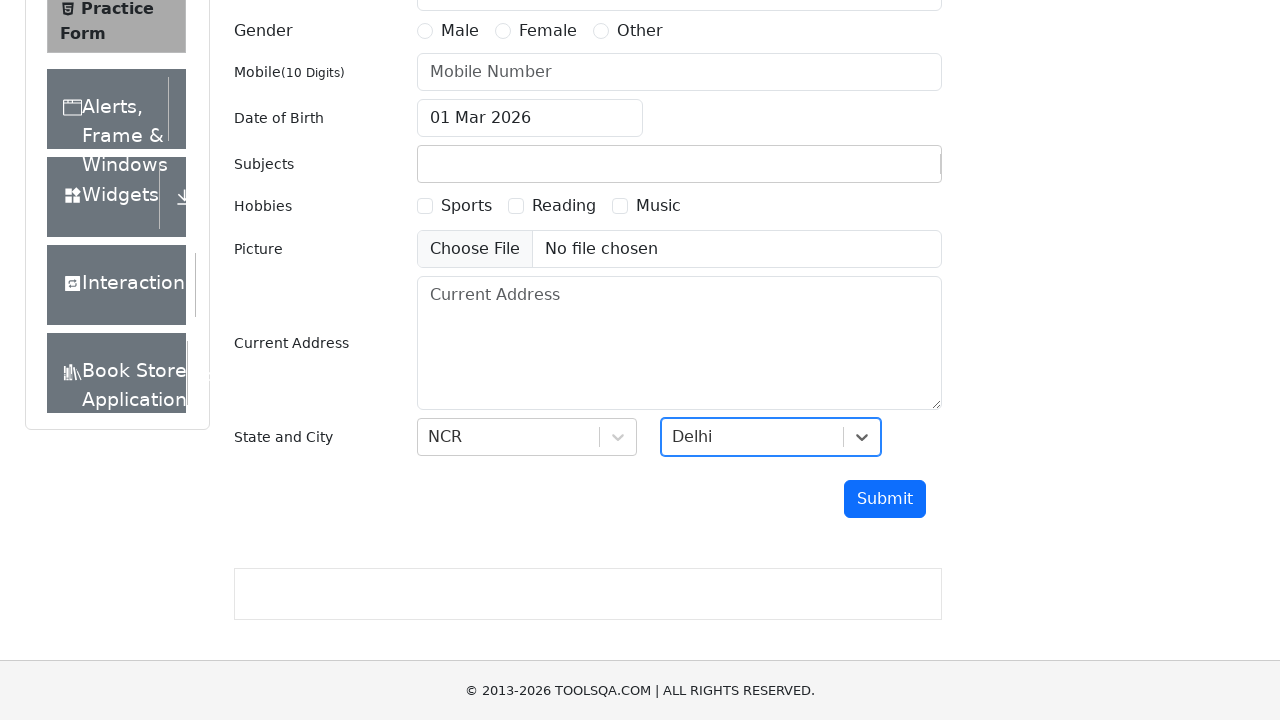

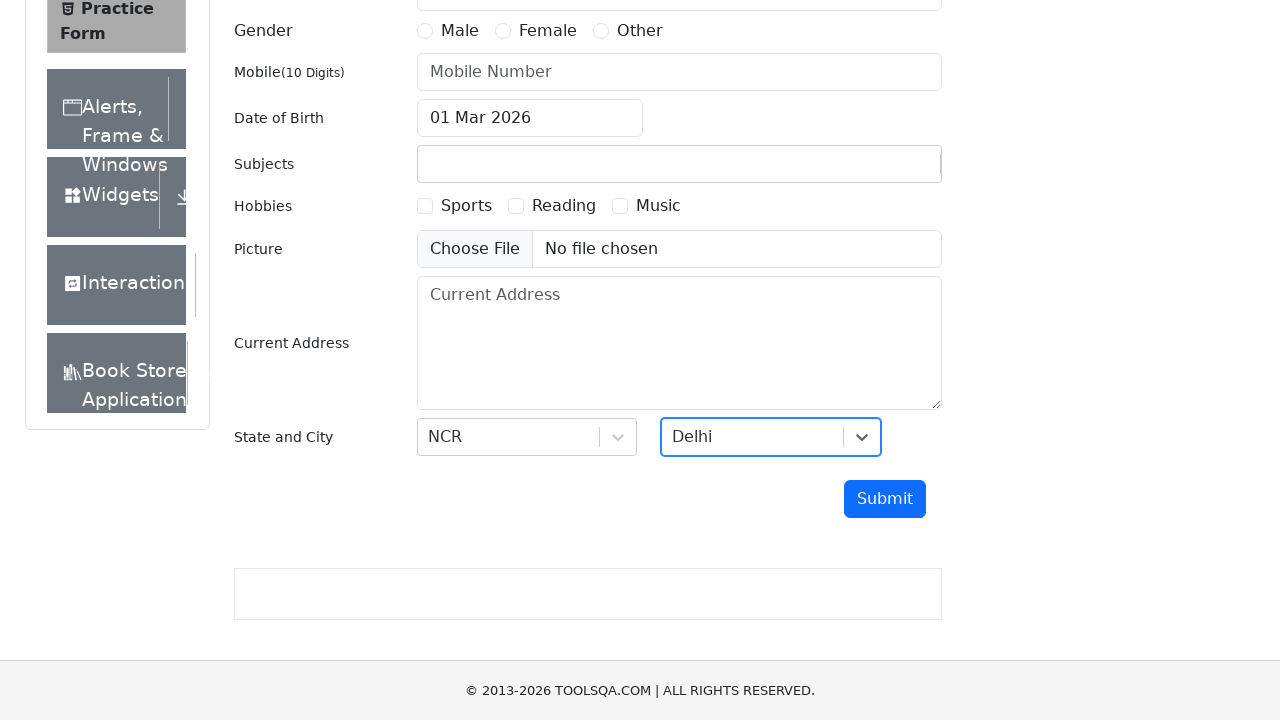